Tests the search functionality on a Katalon demo e-commerce site by entering "Flying Ninja" in the search field and clicking the search button.

Starting URL: https://cms.demo.katalon.com/

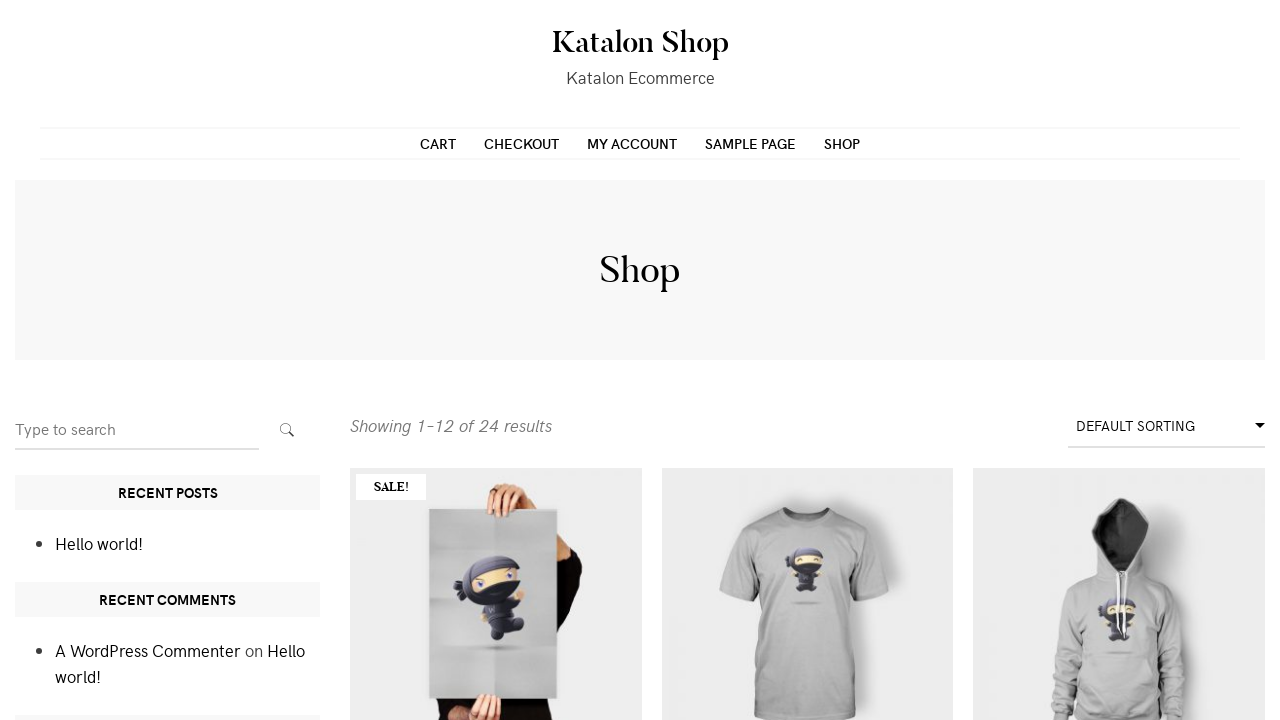

Filled search field with 'Flying Ninja' on input[name='s']
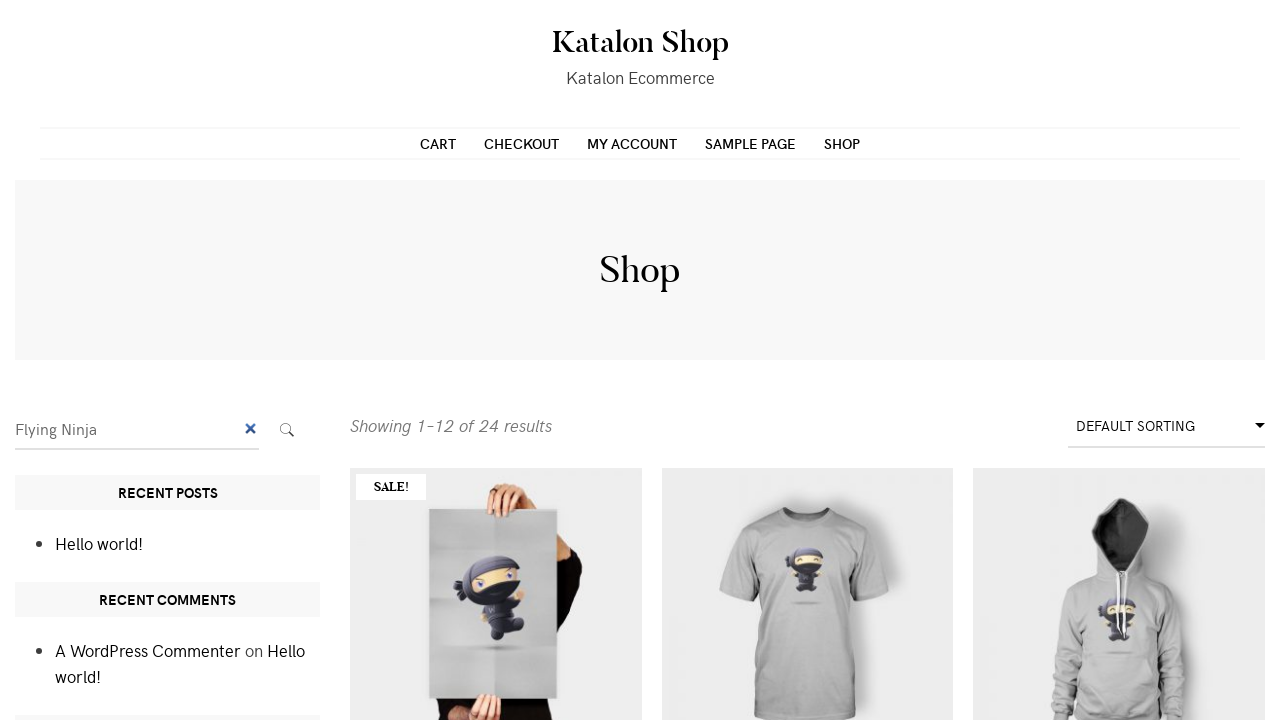

Clicked search submit button at (287, 430) on .search-submit
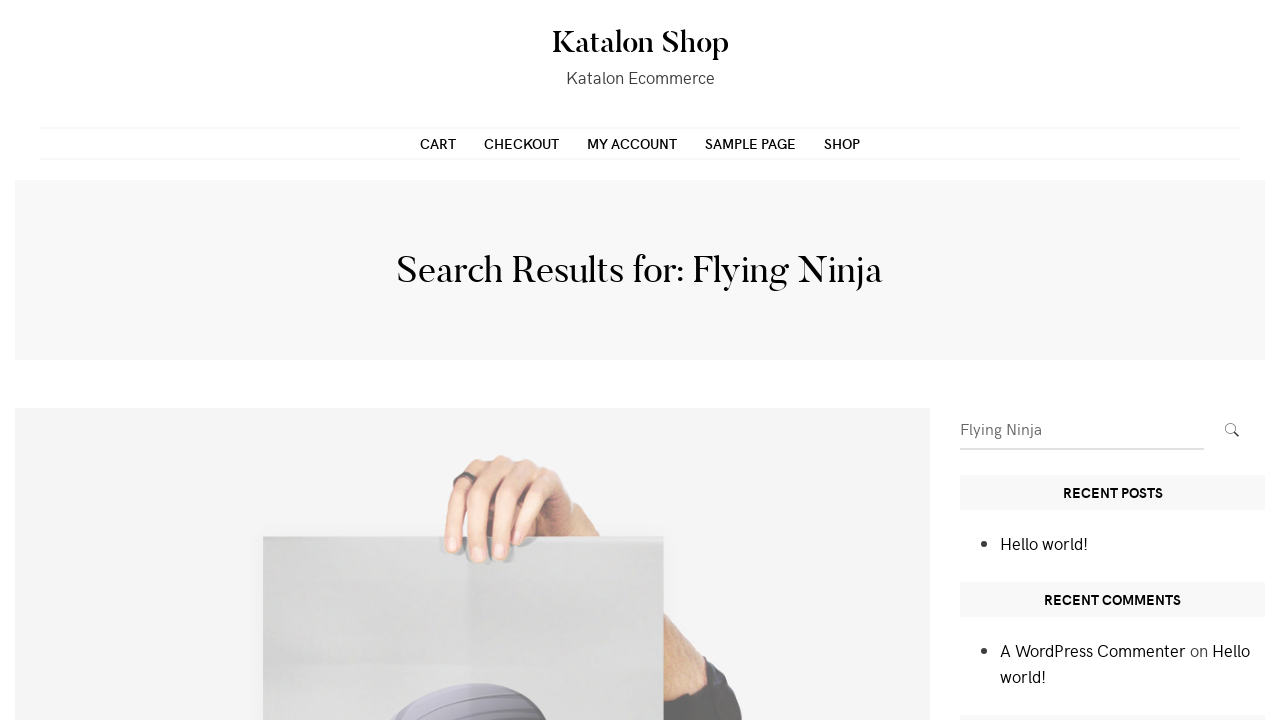

Search results page loaded and network idle
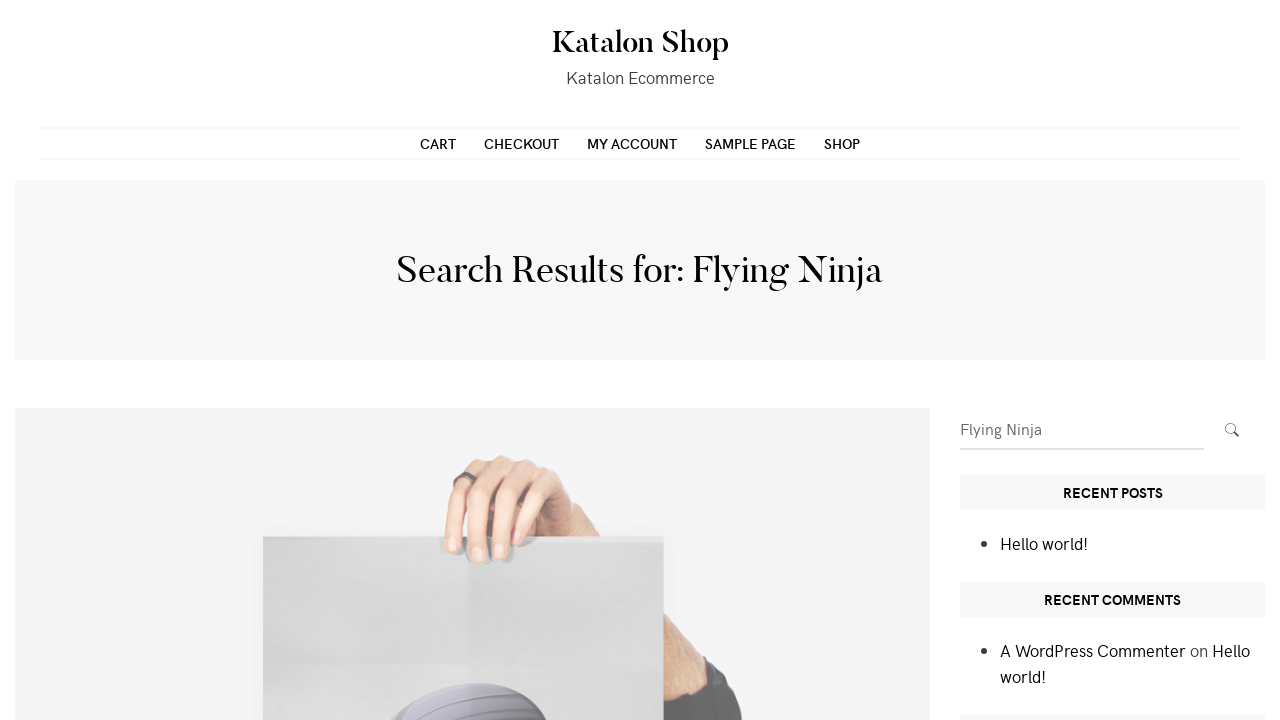

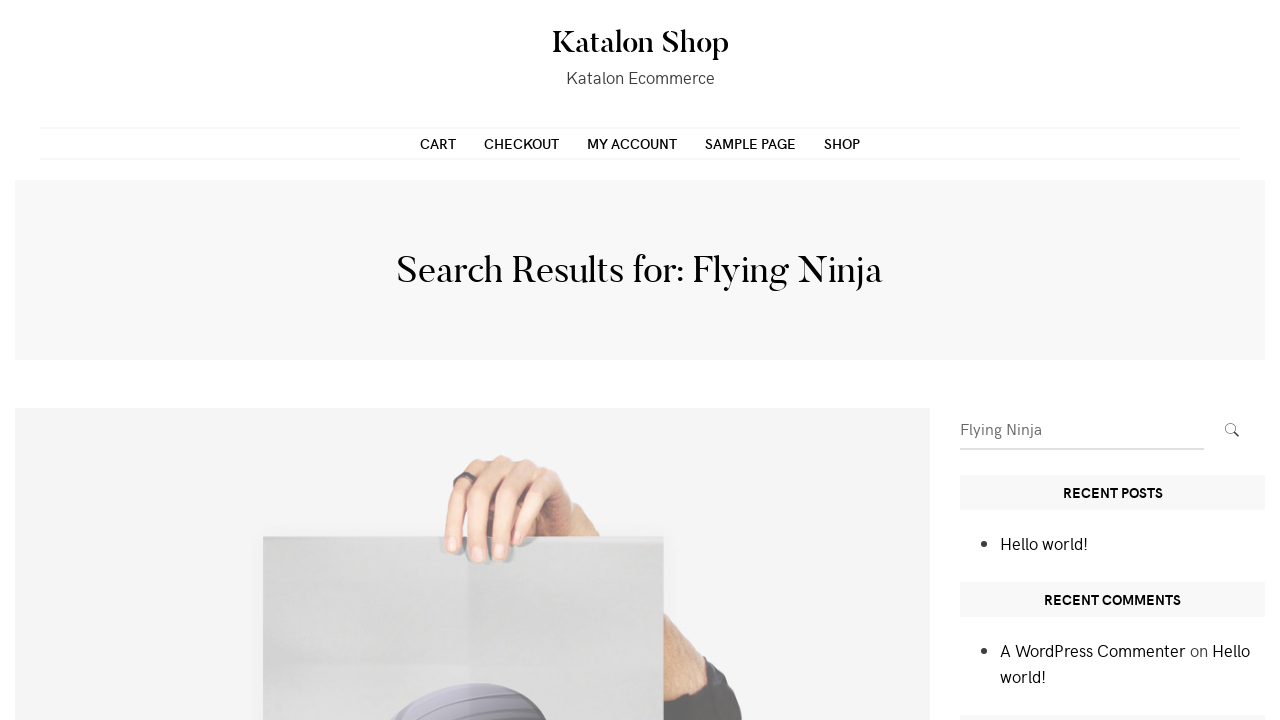